Tests checkbox functionality by navigating to a checkboxes page, finding all checkboxes, and verifying their checked/selected states using both attribute lookup and isSelected methods.

Starting URL: https://the-internet.herokuapp.com/checkboxes

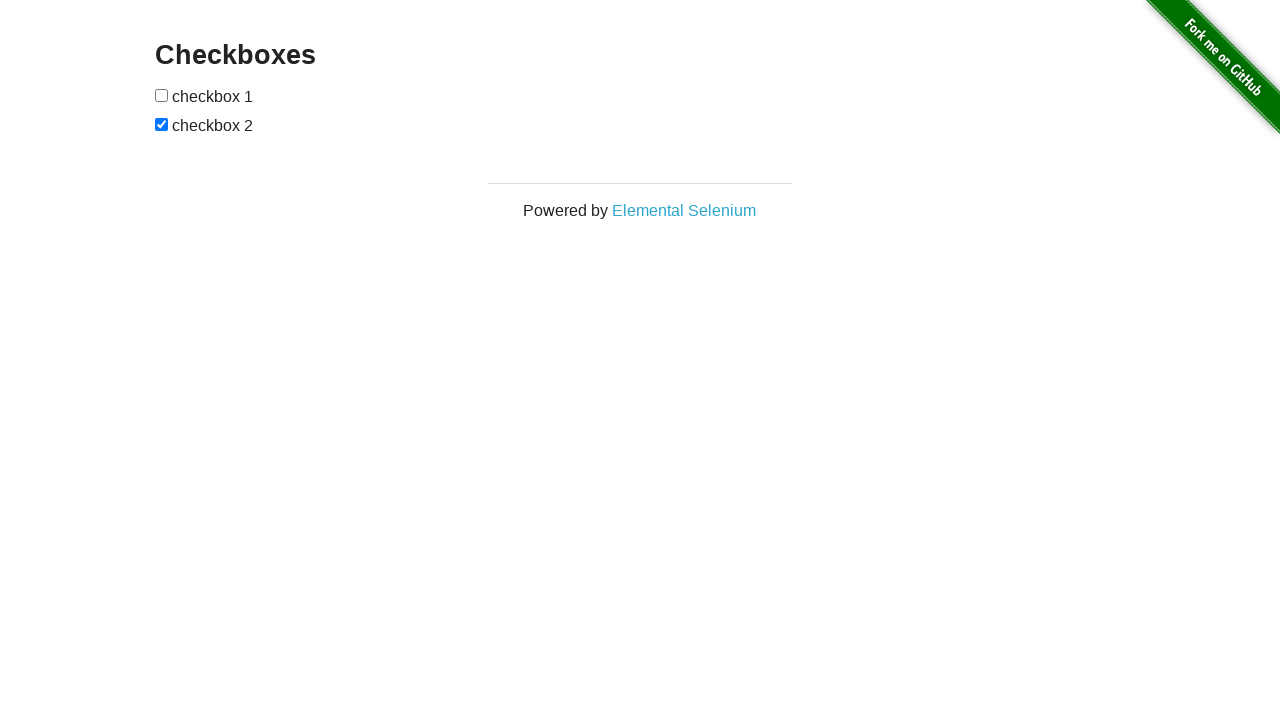

Waited for checkboxes to be present on the page
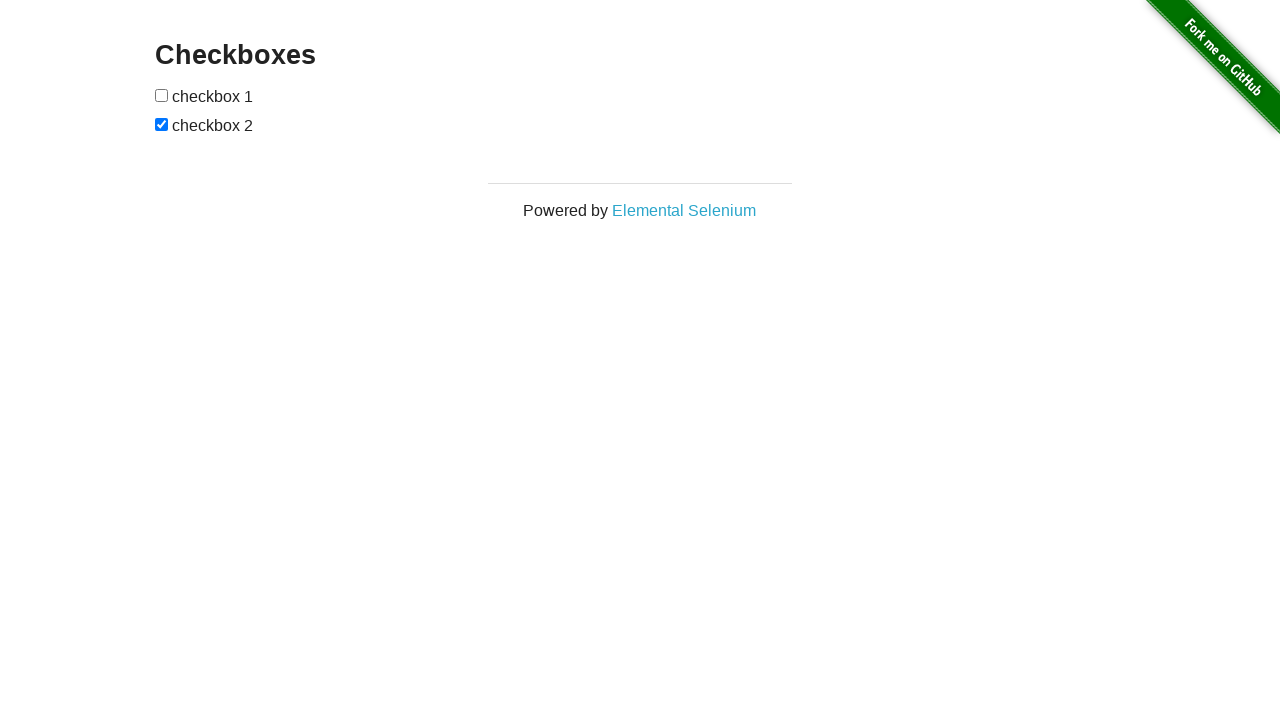

Located all checkboxes on the page
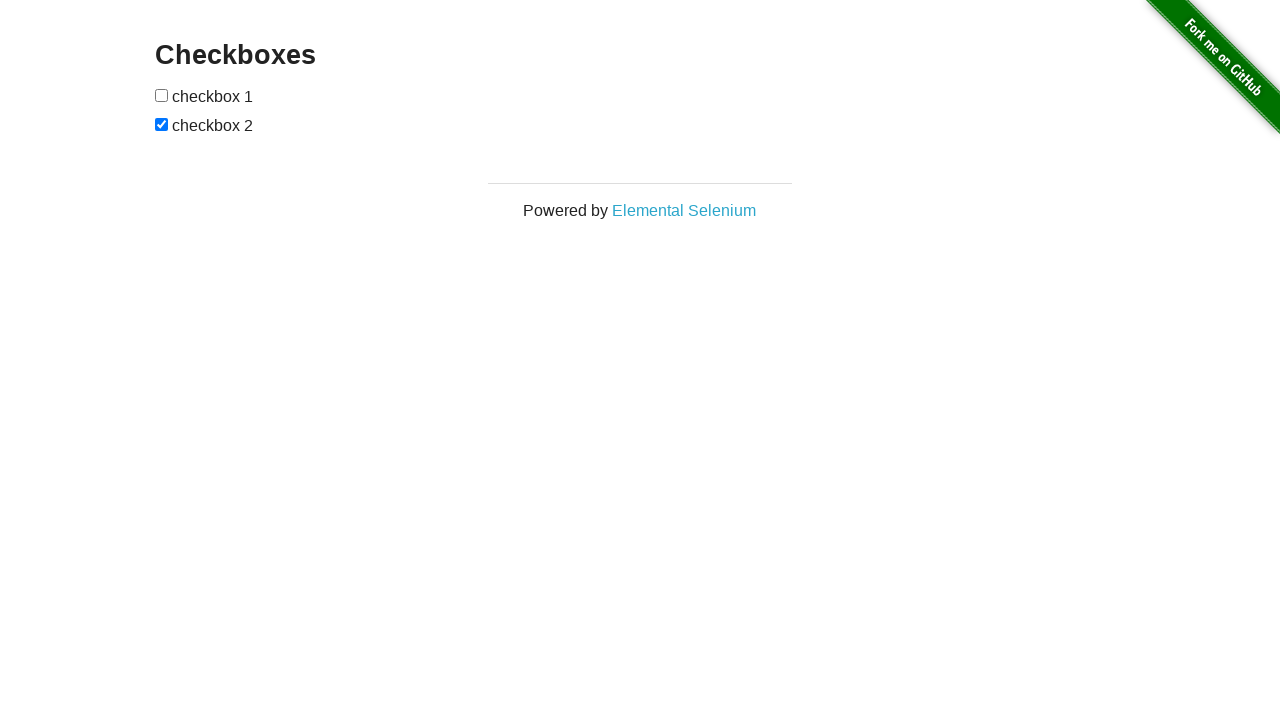

Verified second checkbox is checked
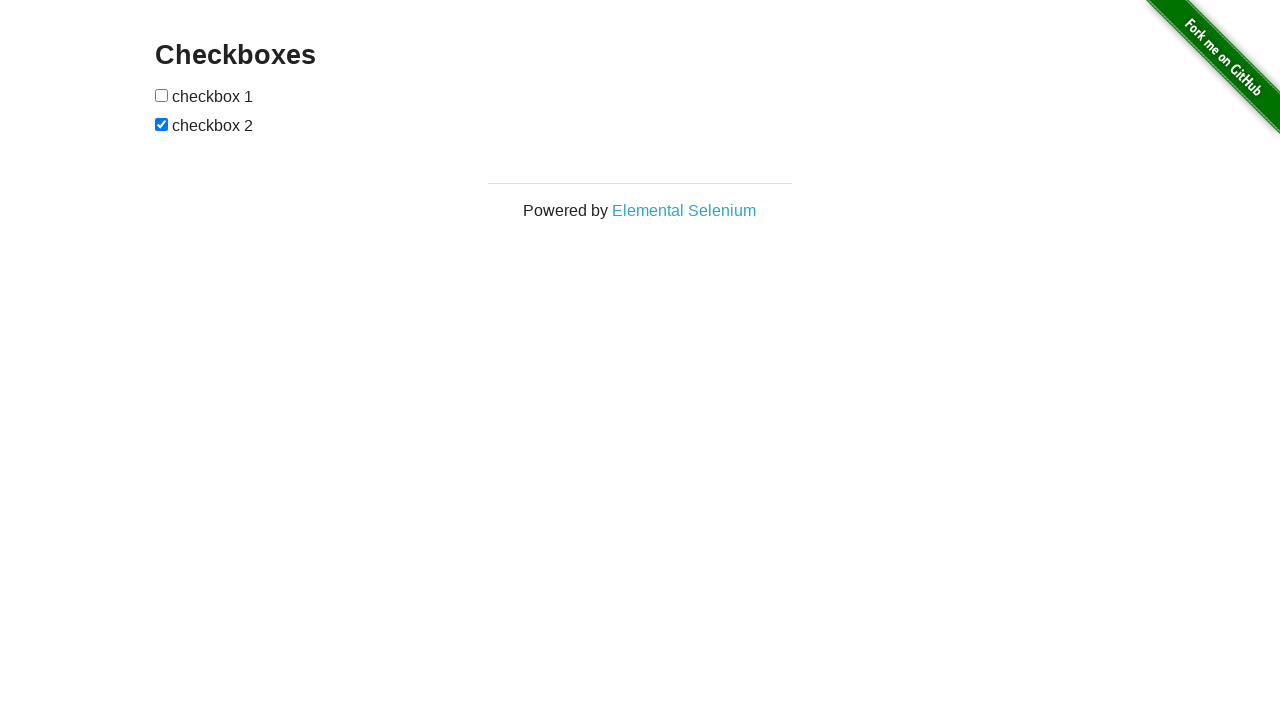

Verified first checkbox is not checked
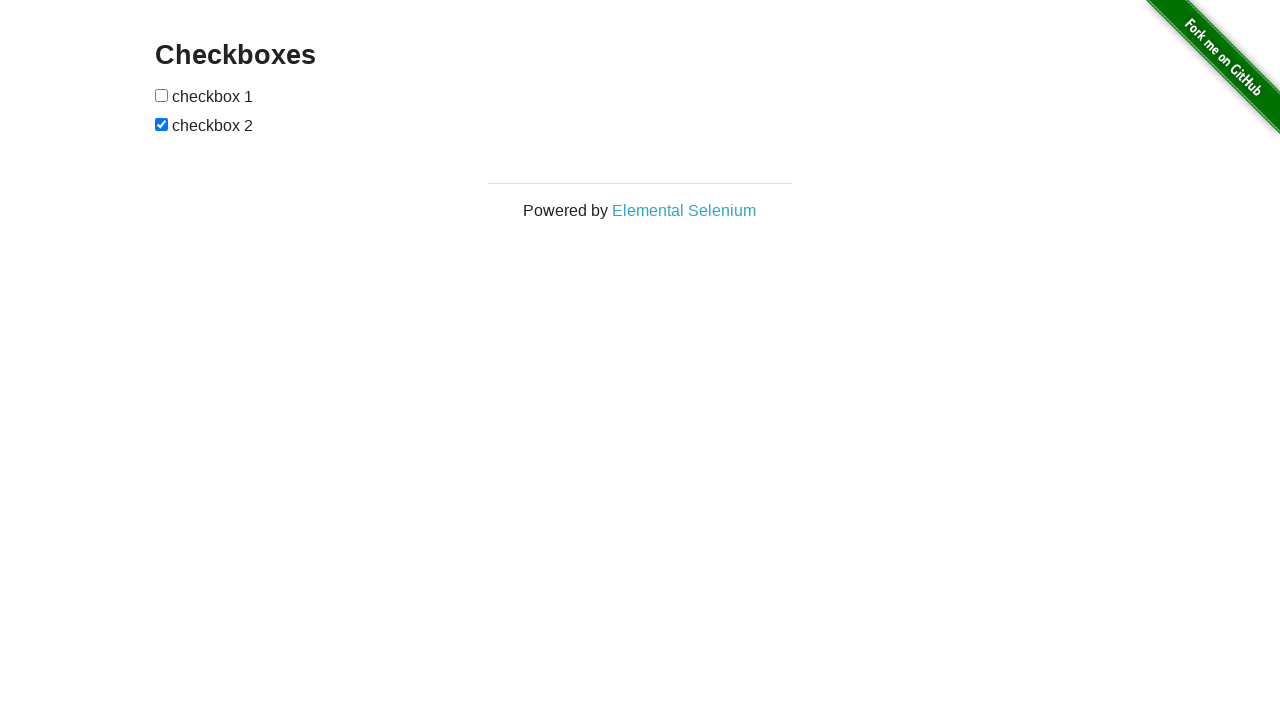

Clicked first checkbox to check it at (162, 95) on input[type="checkbox"] >> nth=0
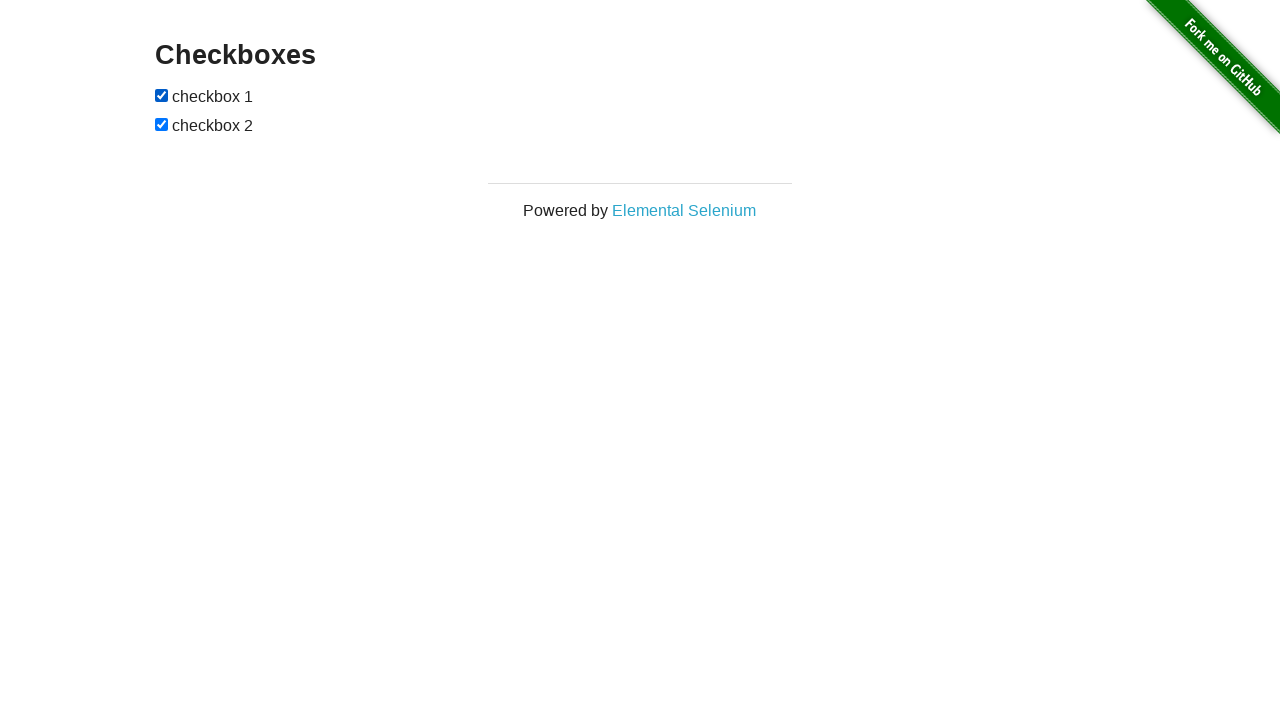

Verified first checkbox is now checked after clicking
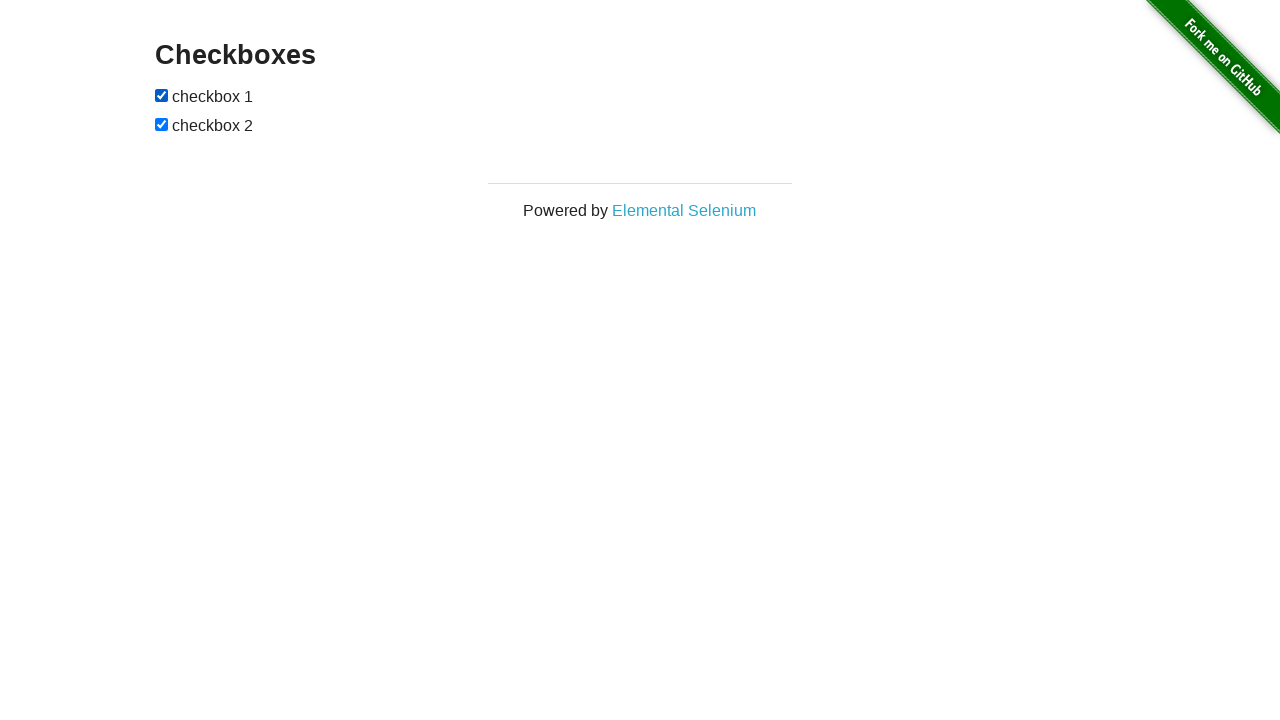

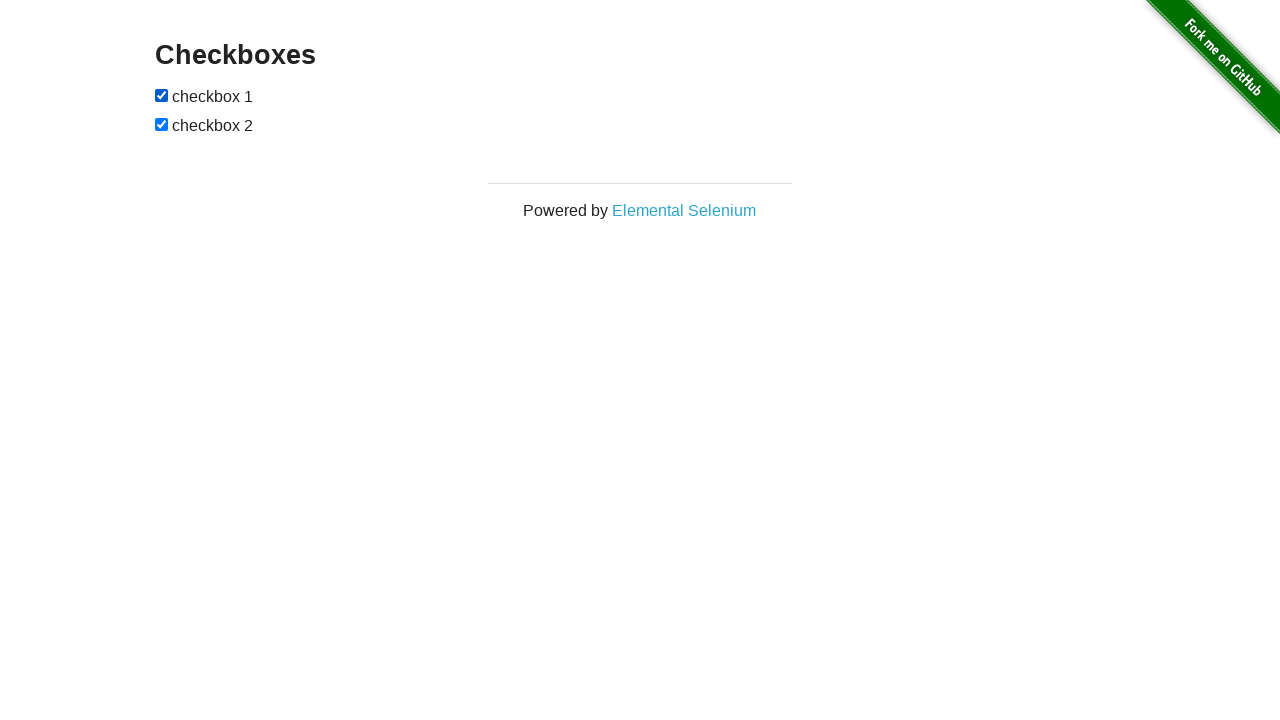